Tests a form submission by filling in full name, email, current address, and permanent address fields, then submitting the form

Starting URL: http://demoqa.com/text-box

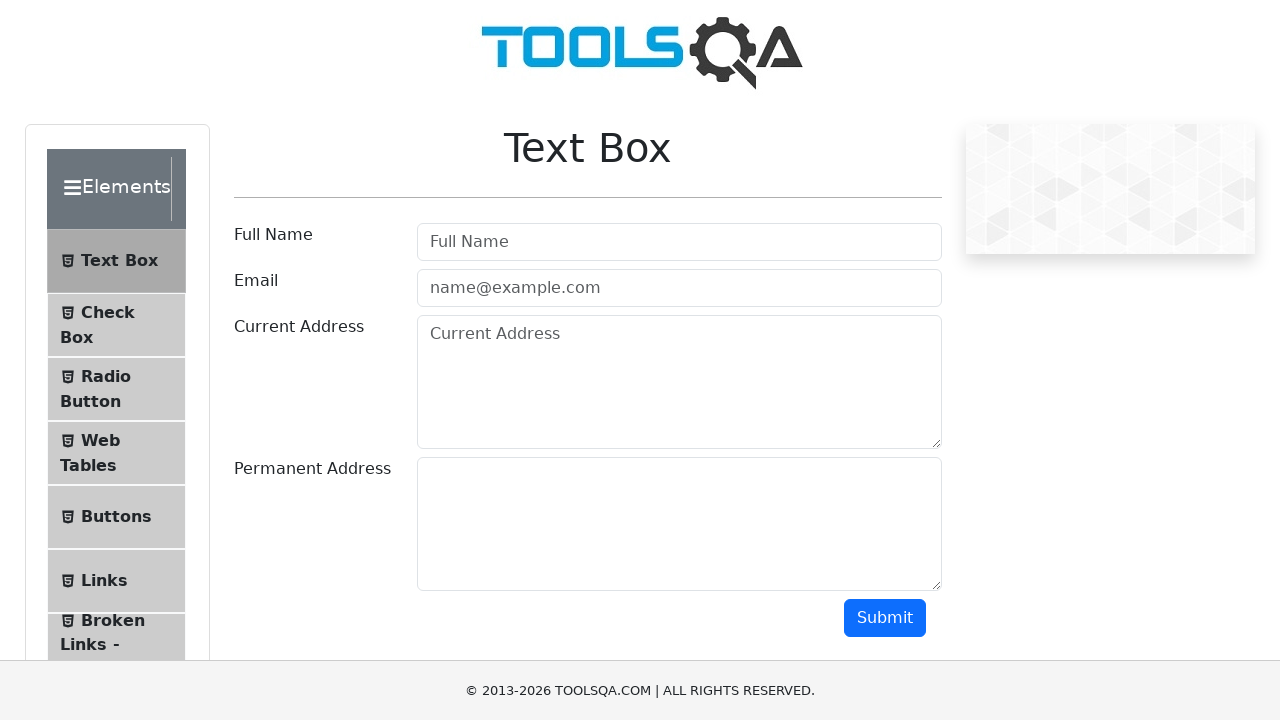

Filled full name field with 'Siva Kumar' on #userName
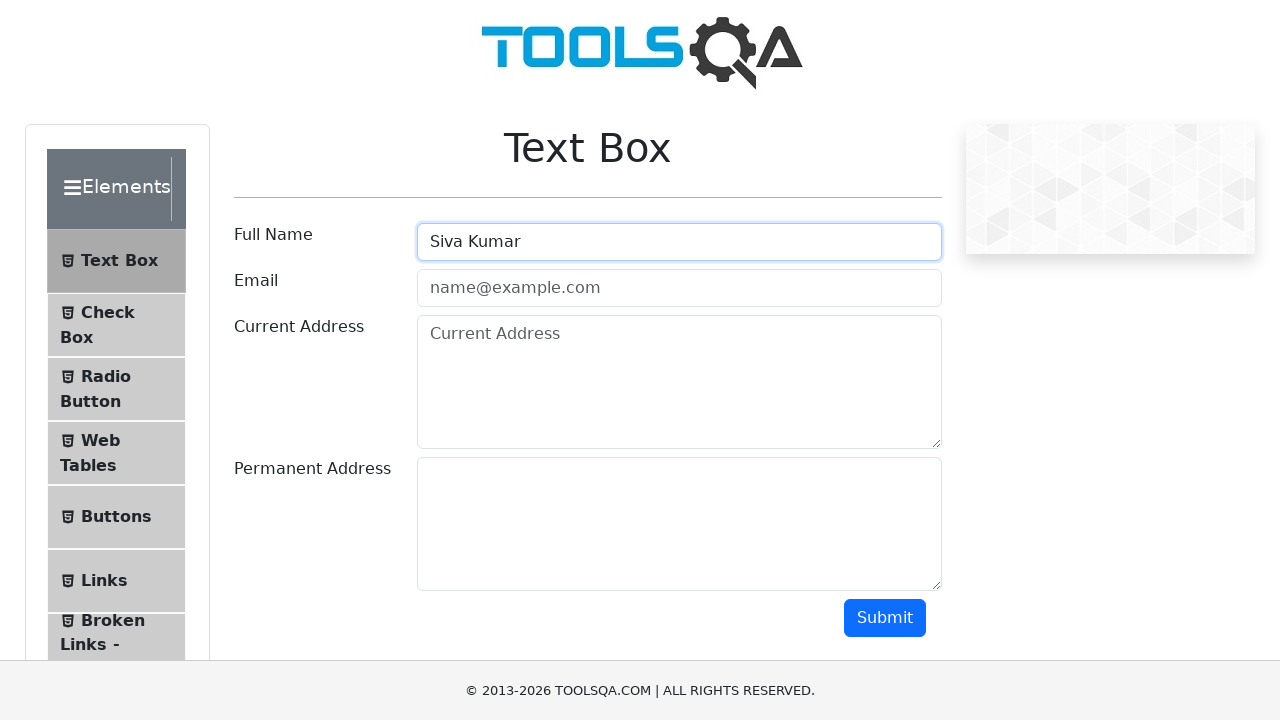

Cleared full name field on #userName
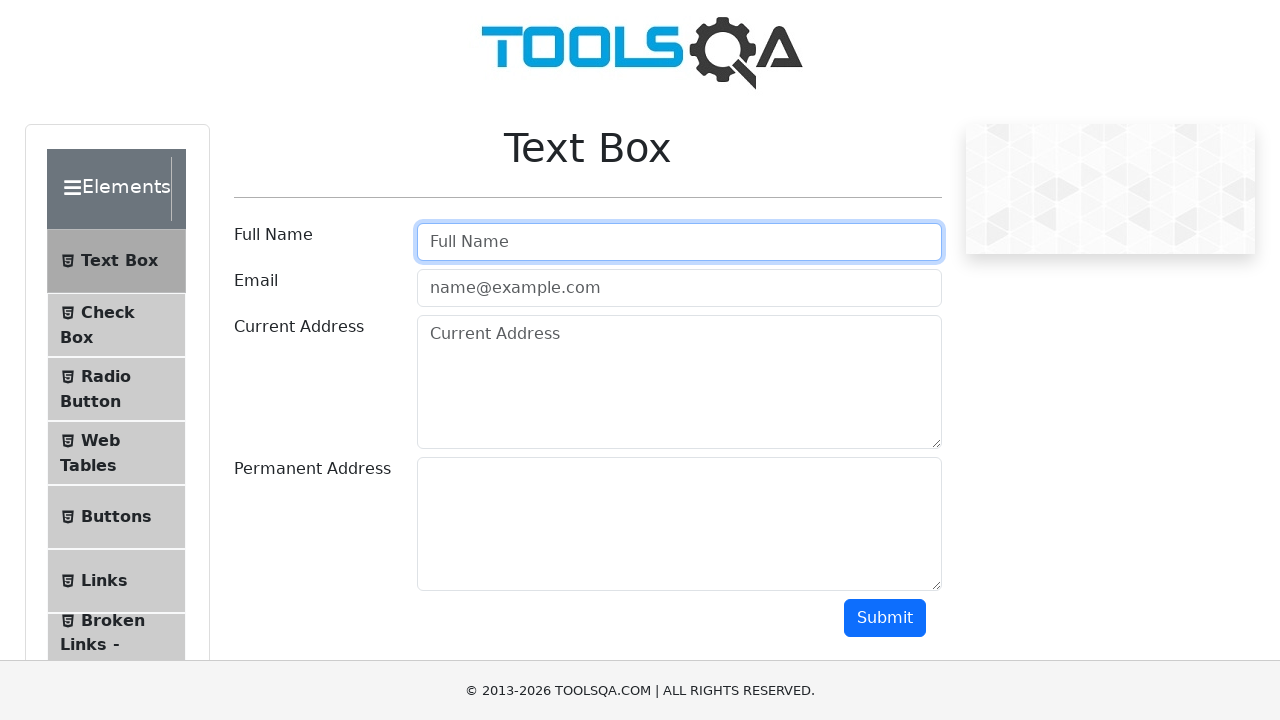

Filled email field with 'test@example.com' on #userEmail
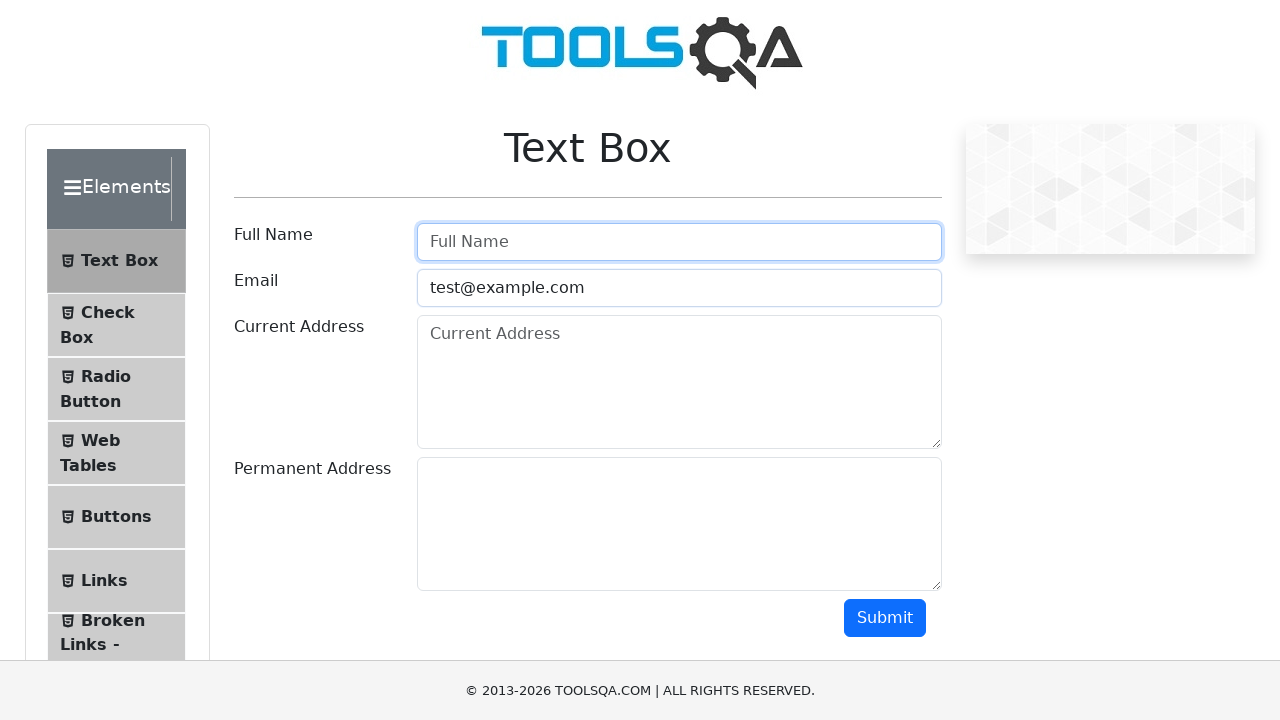

Filled current address field with 'No.44, 3rd main road Thirumalai Balaji Nagar Thiruverkadu Chennai-77' on #currentAddress
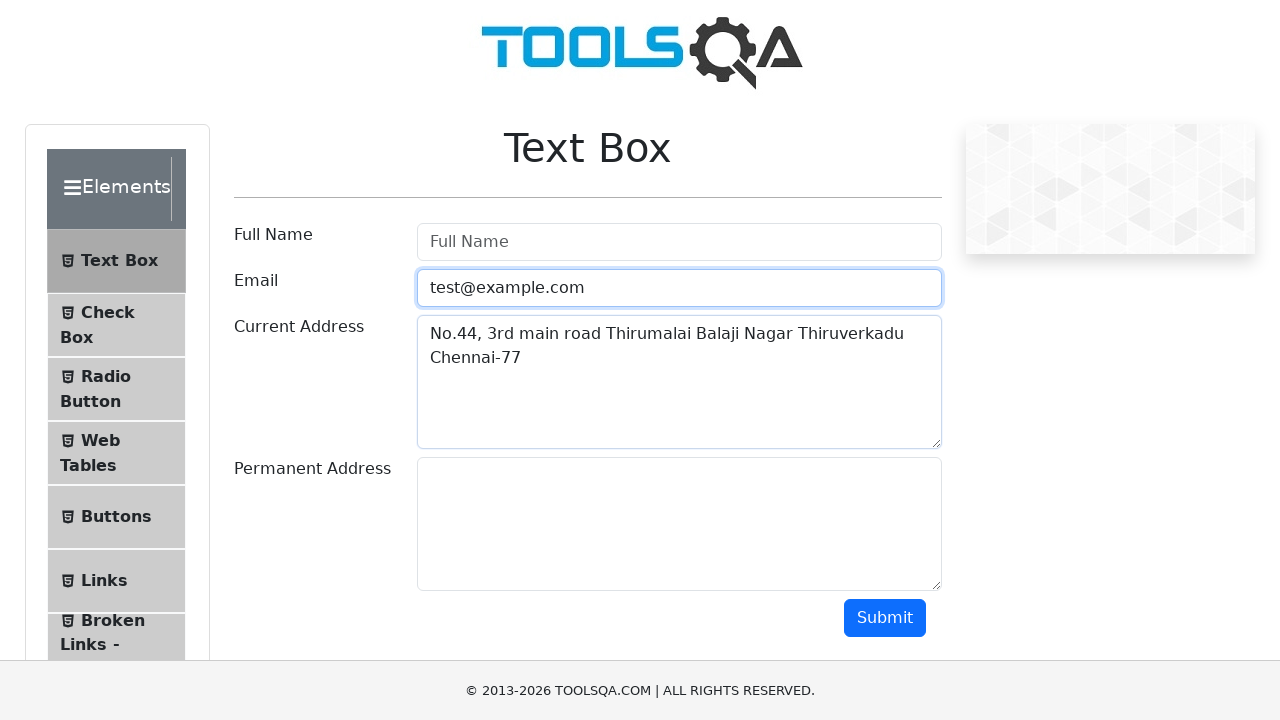

Filled permanent address field with 'No.44, 3rd main road Thirumalai Balaji Nagar Thiruverkadu Chennai-77' on #permanentAddress
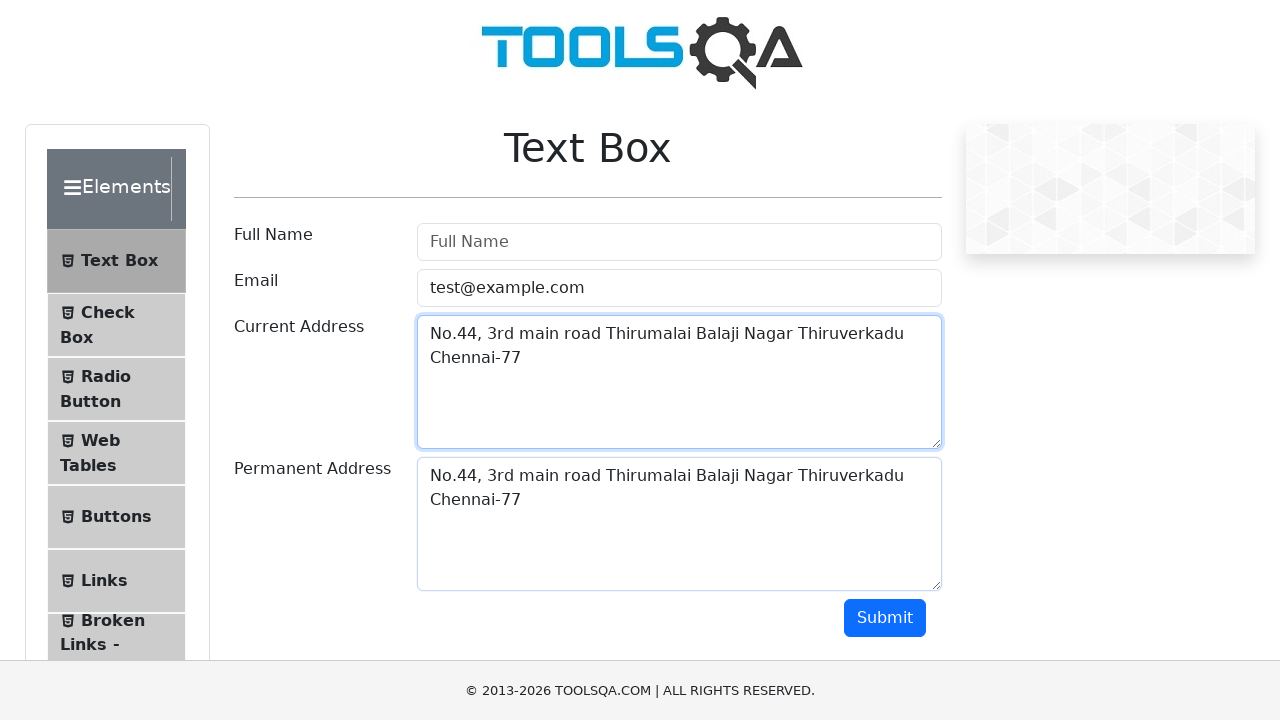

Clicked submit button to submit the form at (885, 618) on #submit
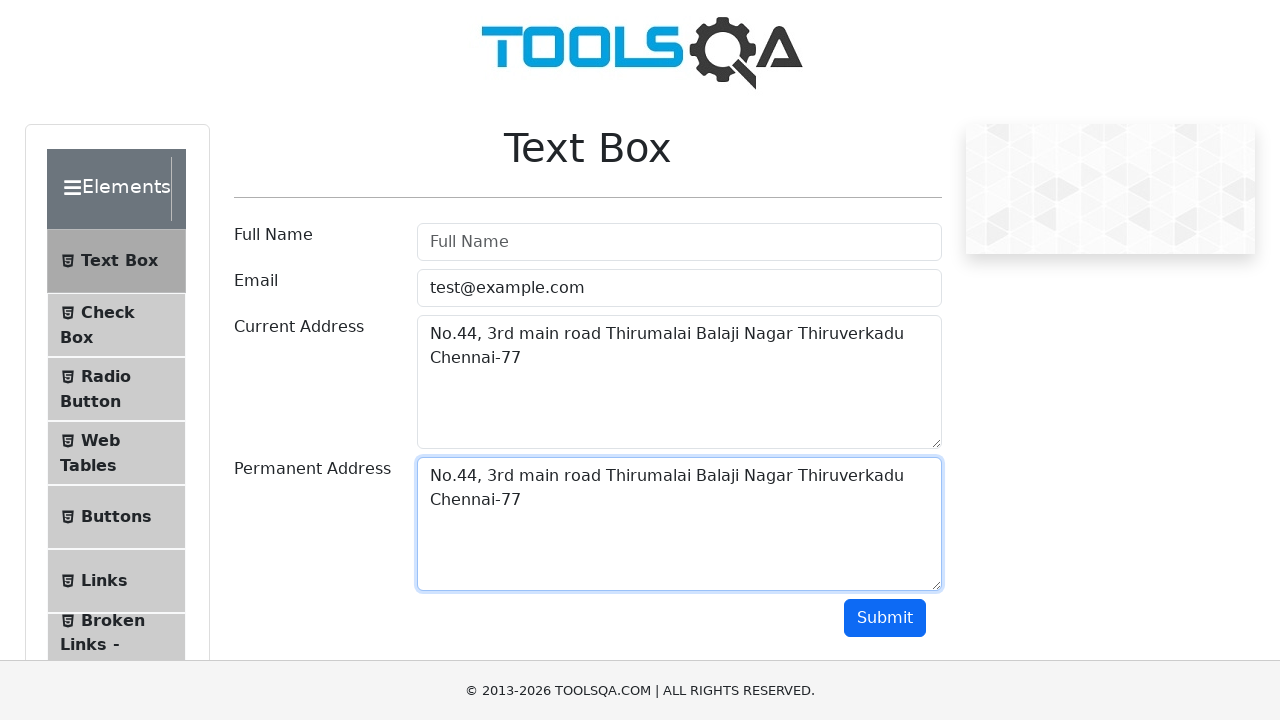

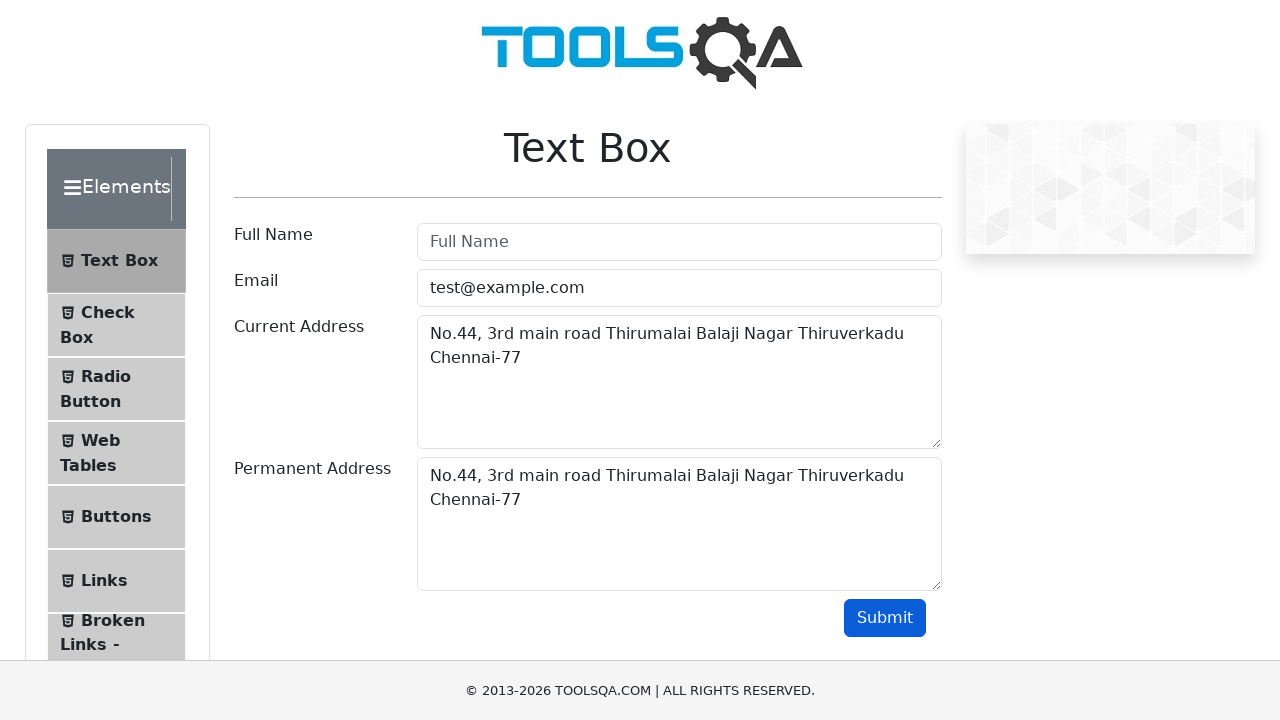